Tests the resizable box functionality on demoqa.com by clicking and dragging the resize handle to expand the restricted resizable box

Starting URL: https://demoqa.com/resizable

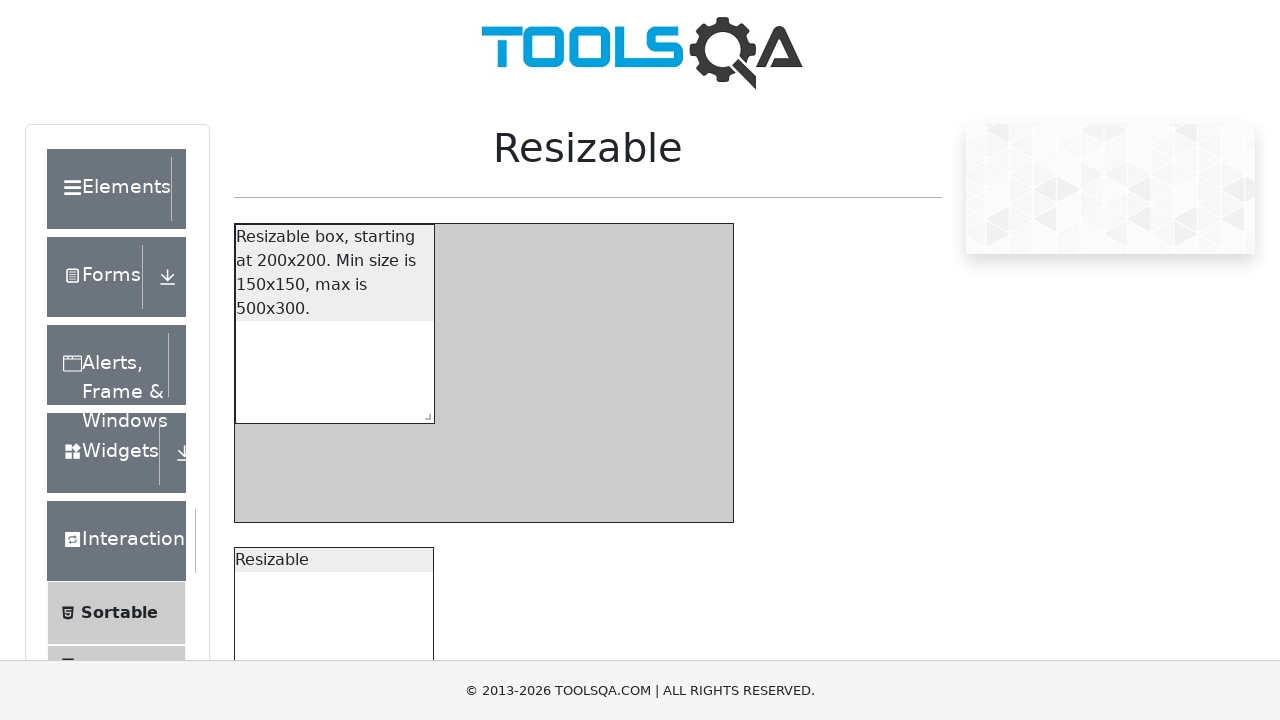

Navigated to demoqa.com/resizable
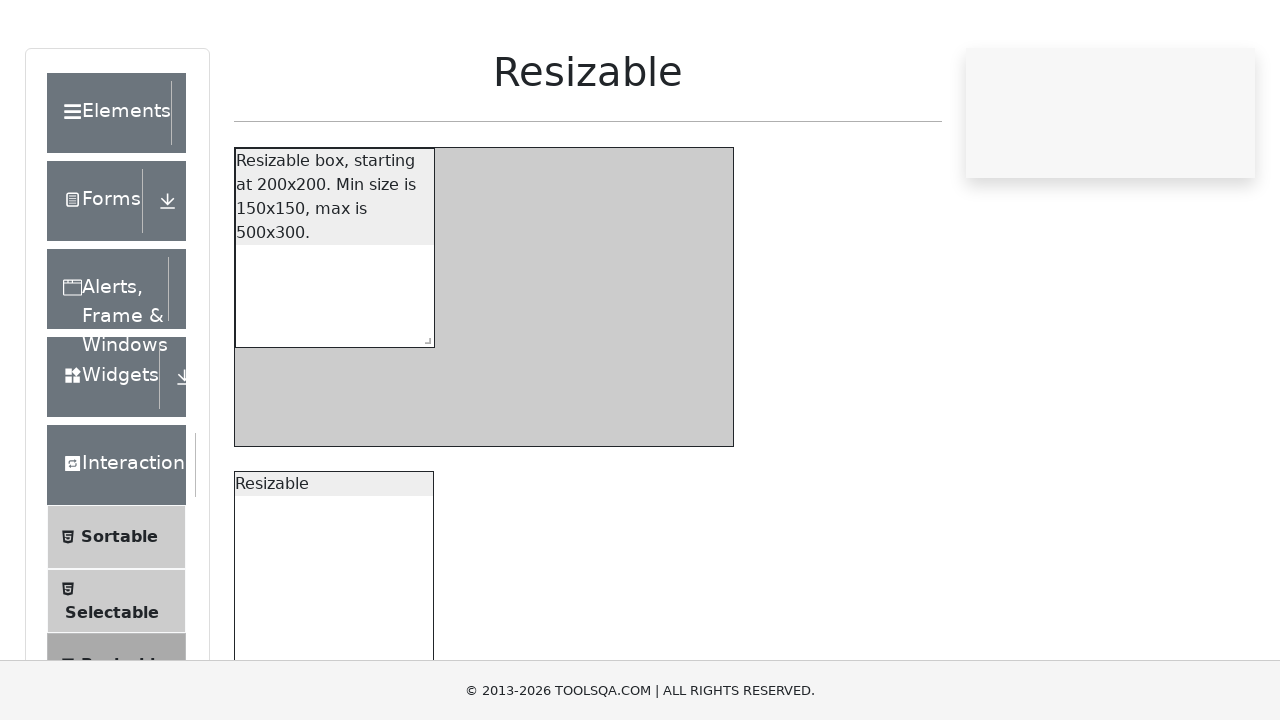

Located the resize handle for the restricted resizable box
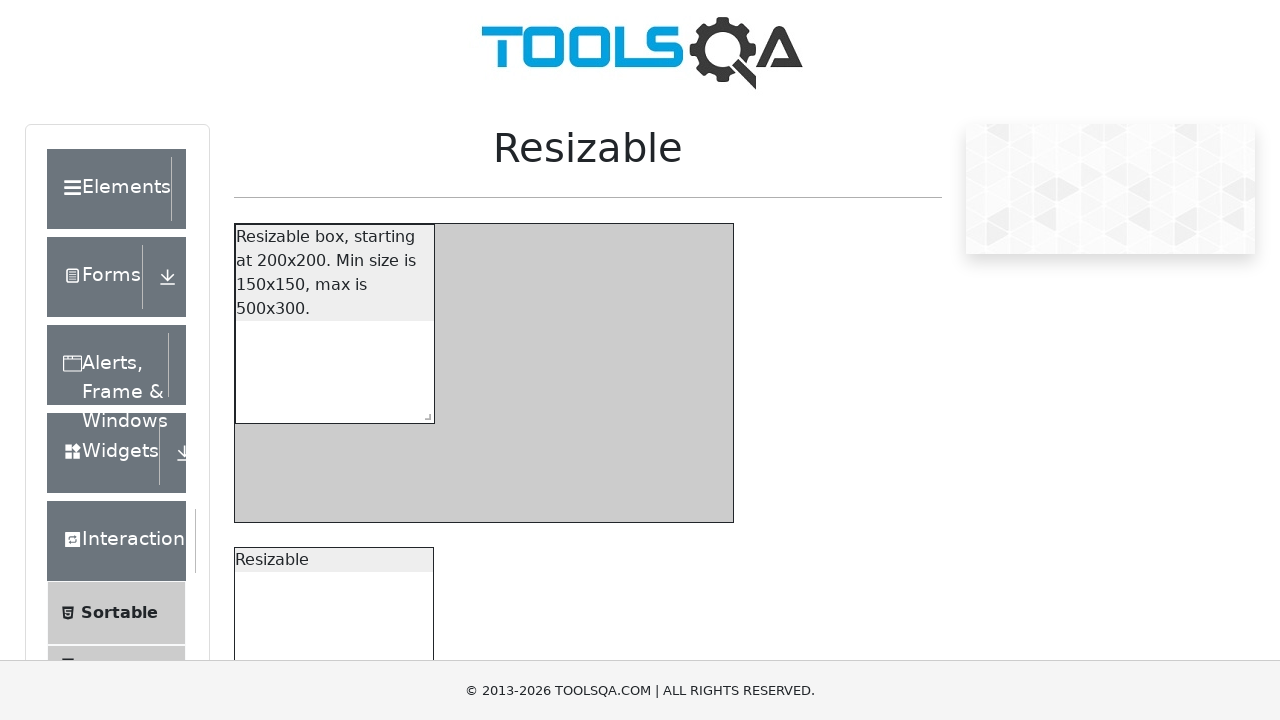

Scrolled resize handle into view
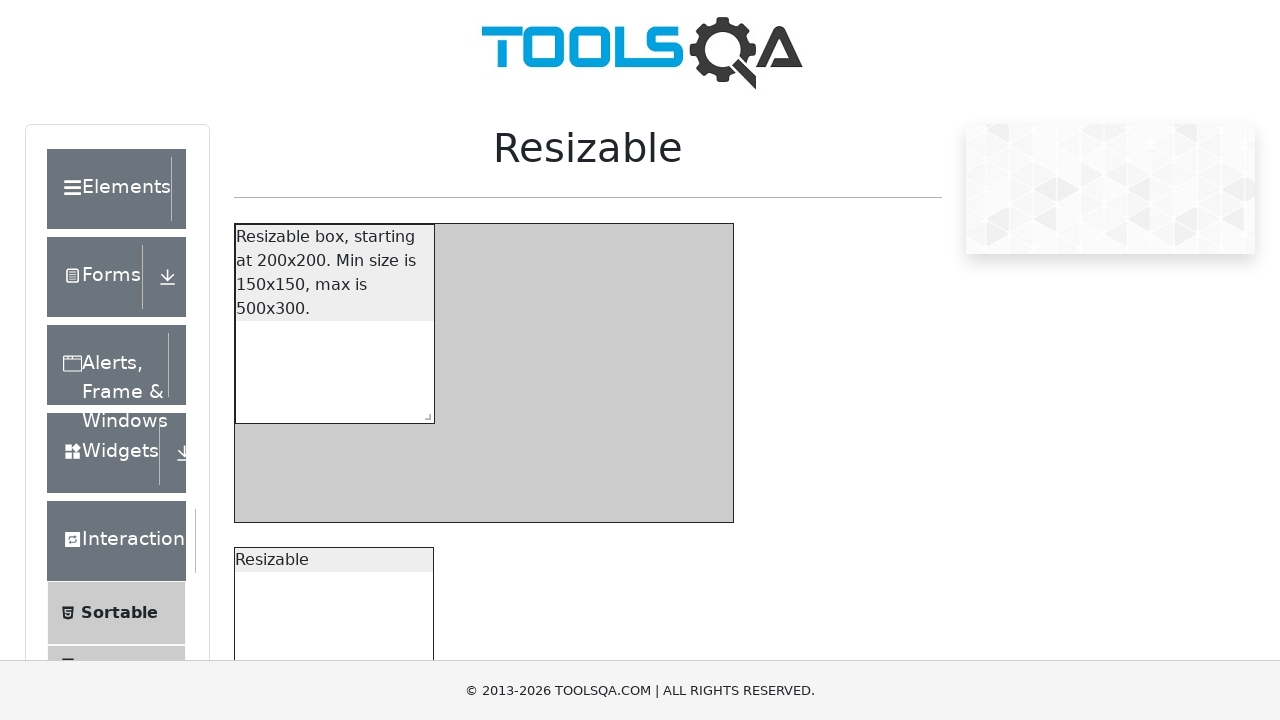

Hovered over the resize handle at (424, 413) on xpath=//*[@id='resizableBoxWithRestriction']/span
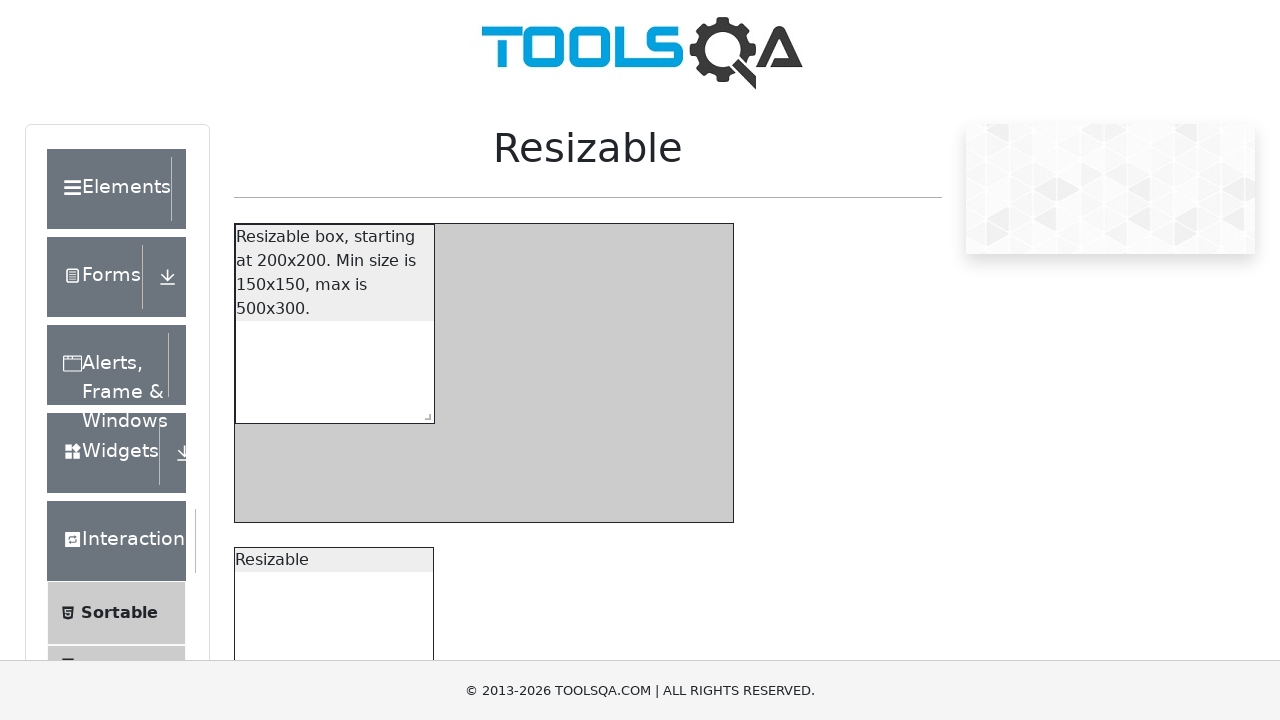

Pressed down mouse button on resize handle at (424, 413)
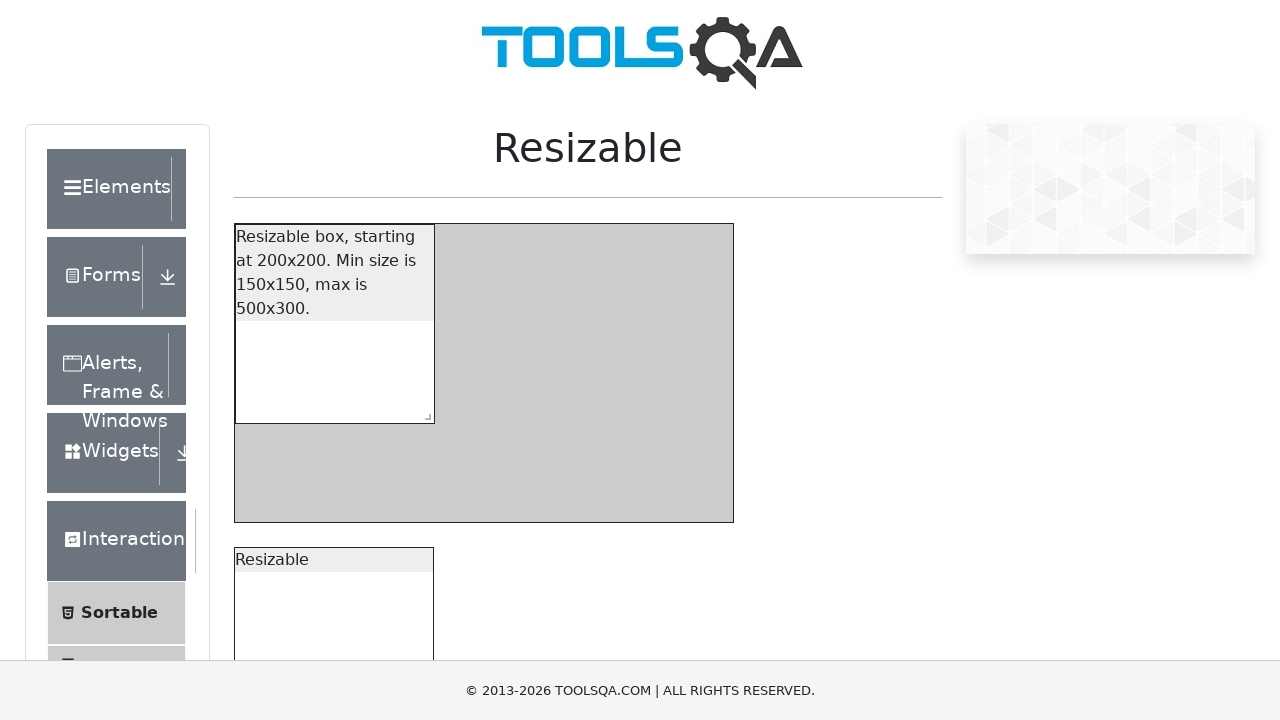

Dragged resize handle to position (250, 150) to expand the box at (250, 150)
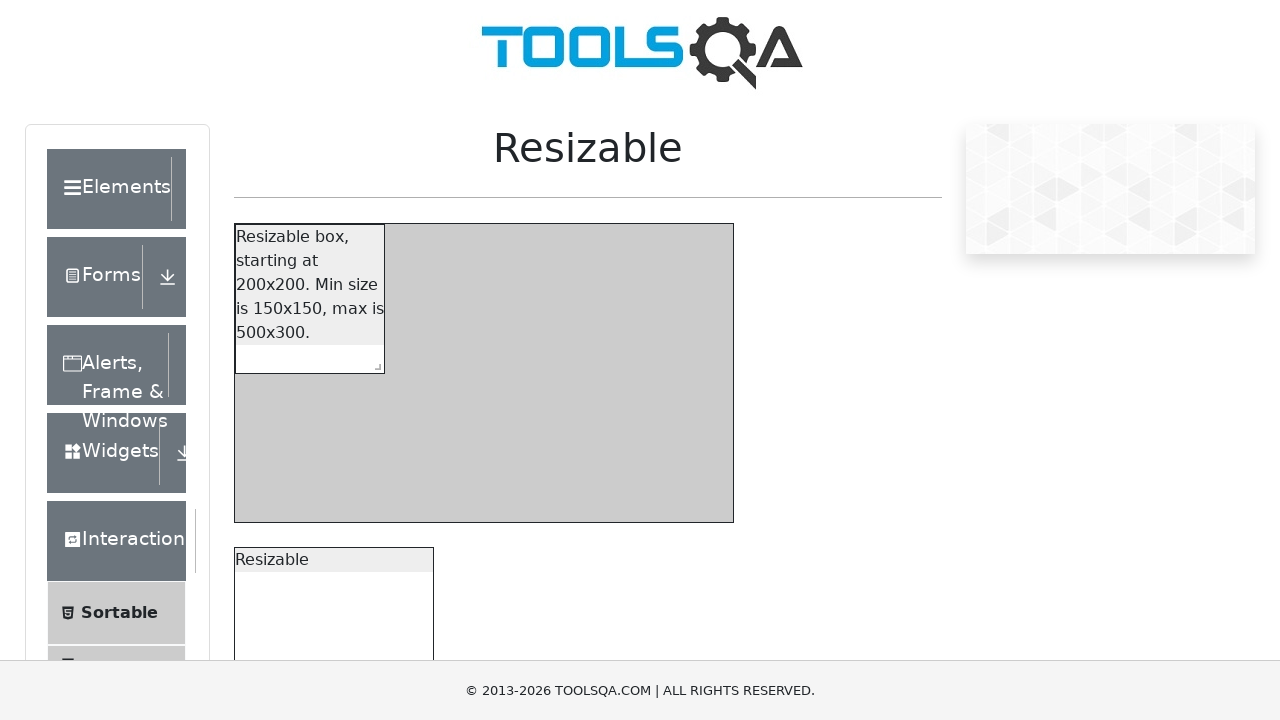

Released mouse button after dragging at (250, 150)
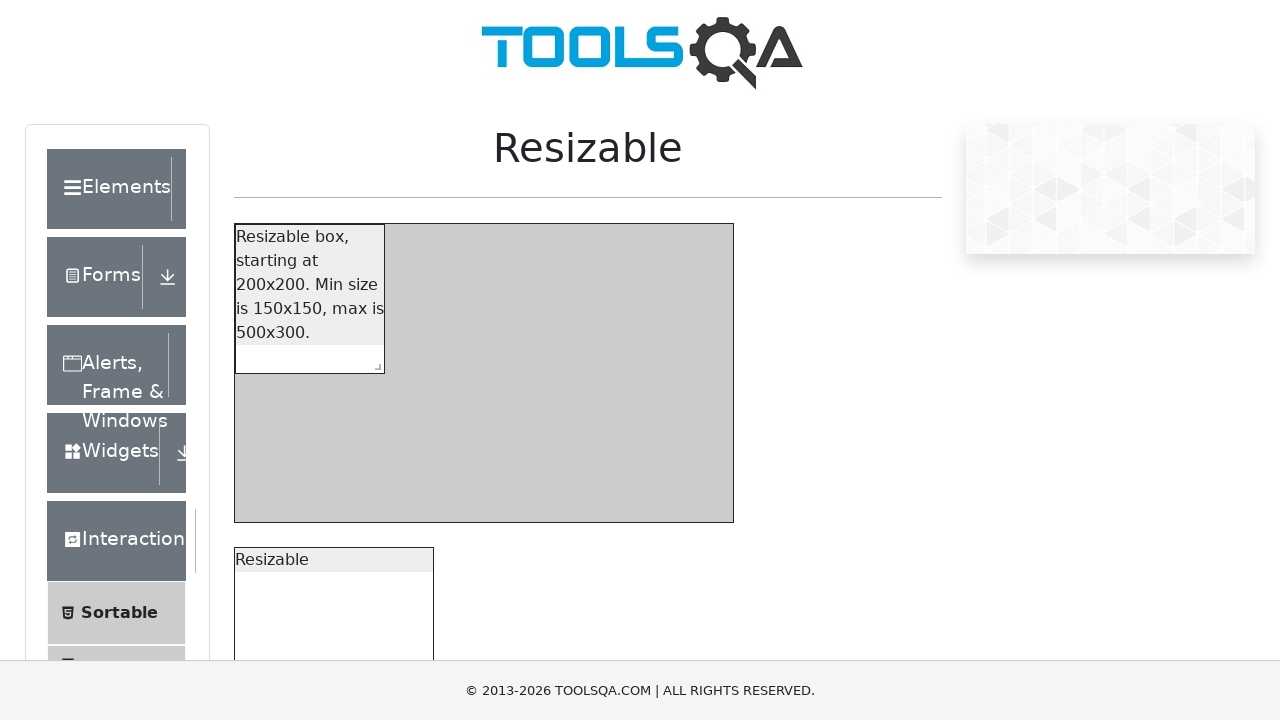

Verified the restricted resizable box exists after resize
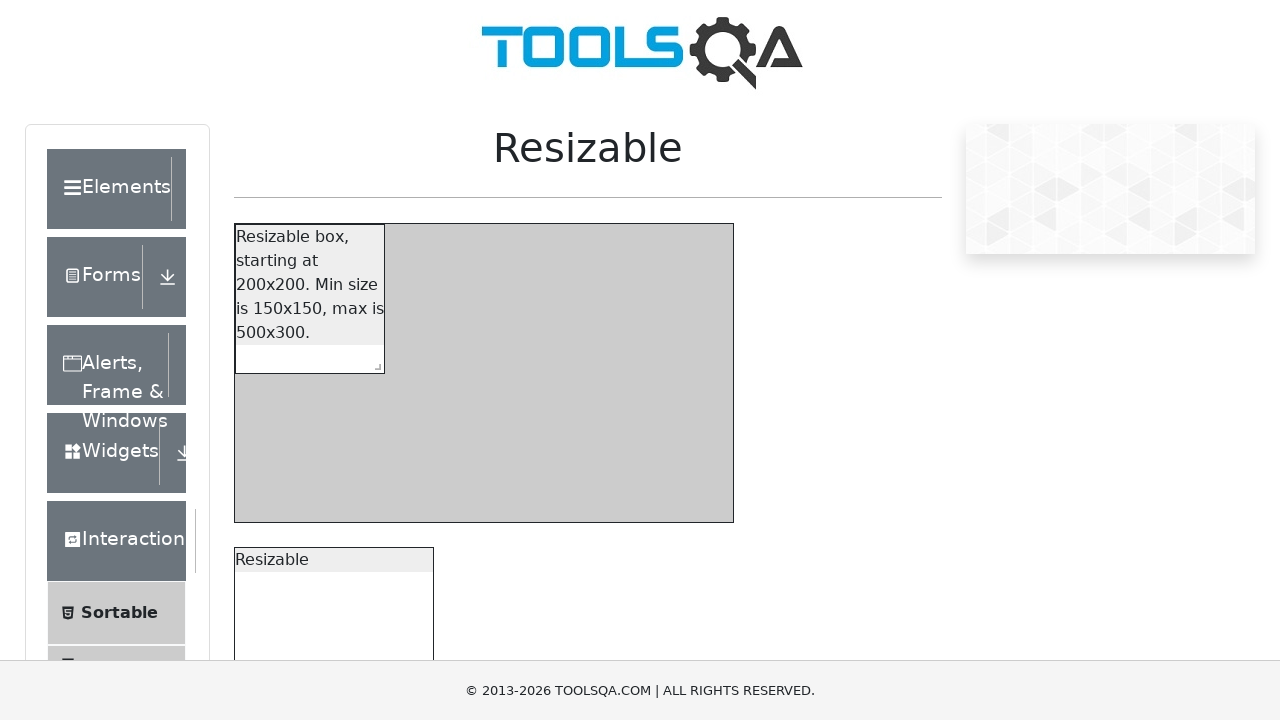

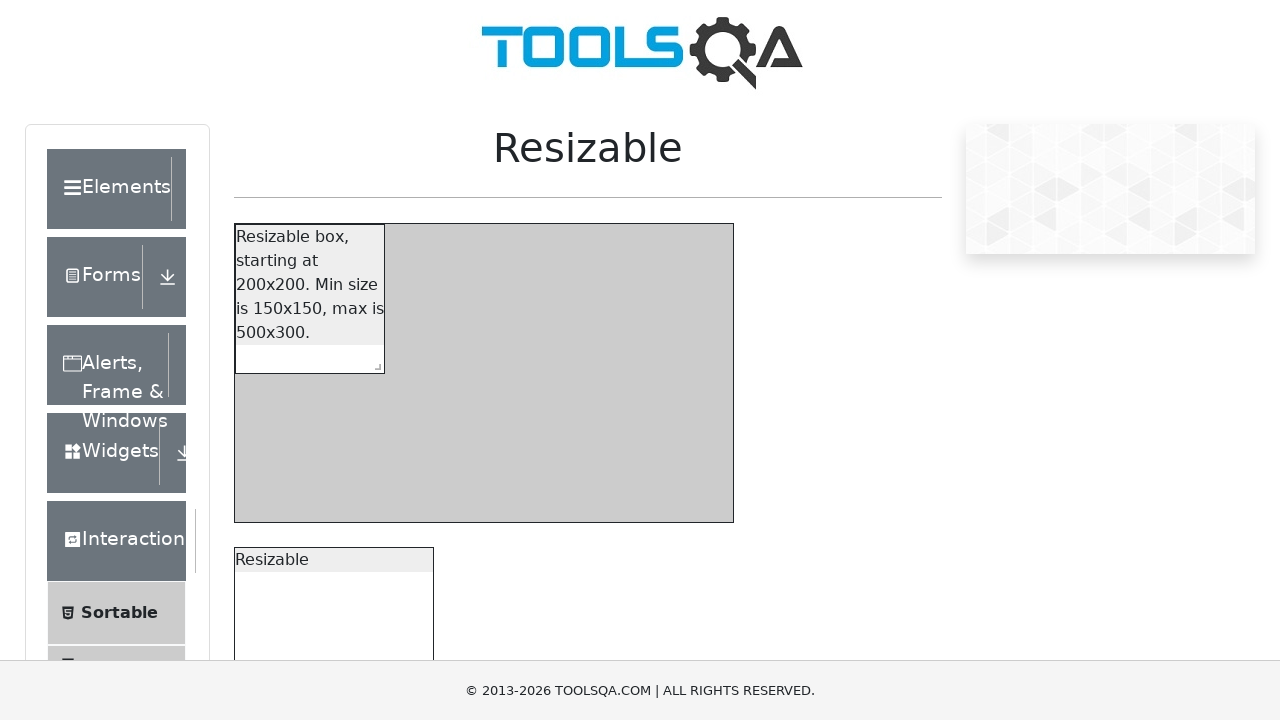